Tests mouse double-click functionality on a W3Schools demo page by switching to an iframe and performing a double-click action on a paragraph element

Starting URL: https://www.w3schools.com/jsref/tryit.asp?filename=tryjsref_ondblclick

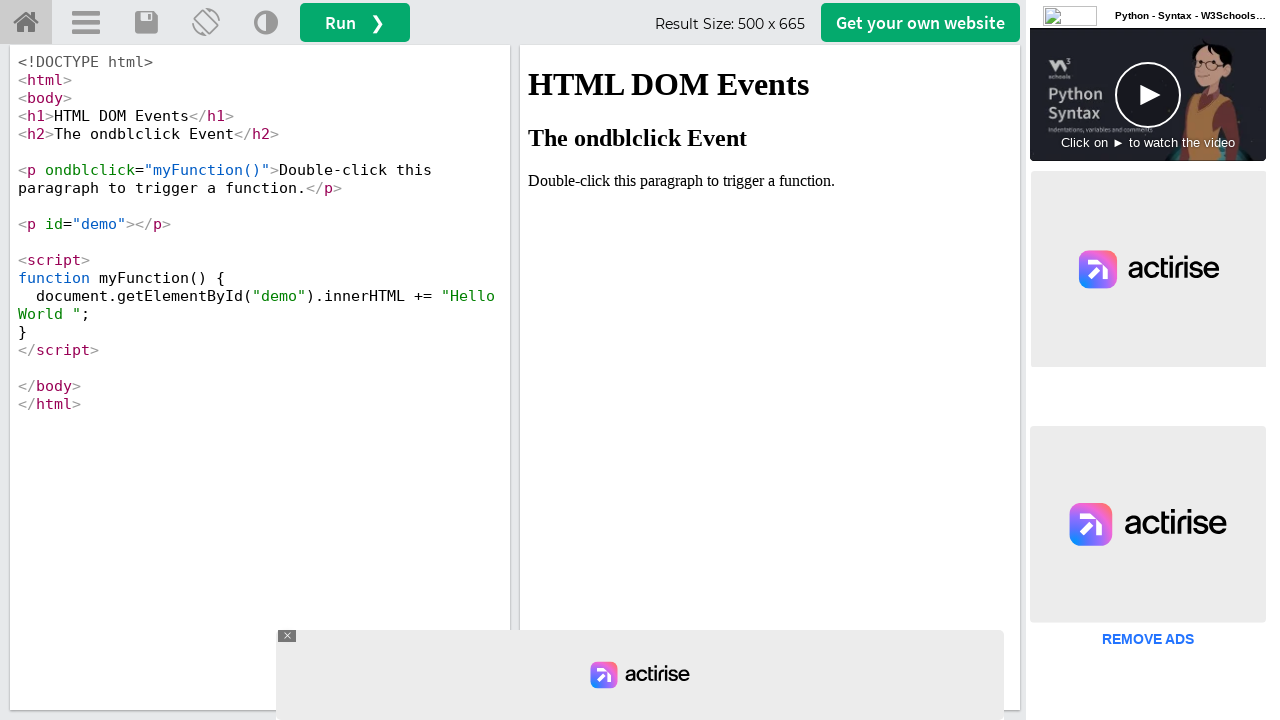

Located iframe element with ID 'iframeResult'
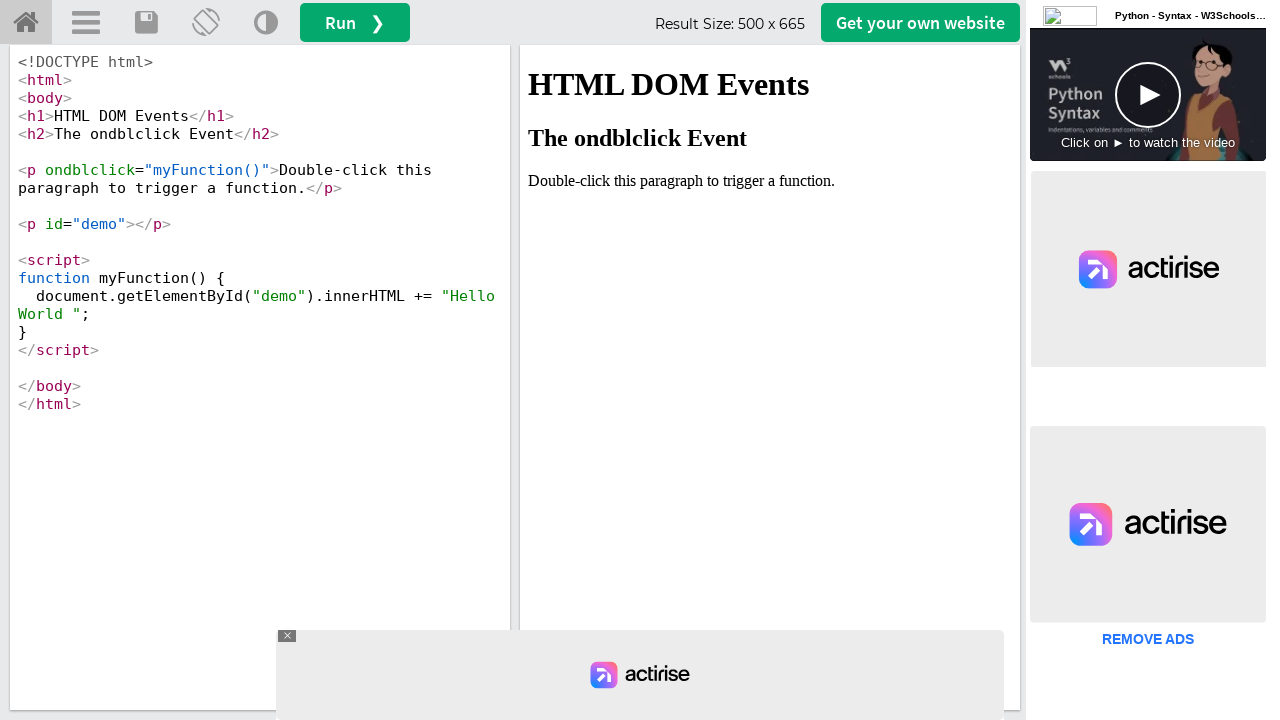

Double-clicked on paragraph element with ondblclick handler at (770, 181) on #iframeResult >> internal:control=enter-frame >> p[ondblclick='myFunction()']
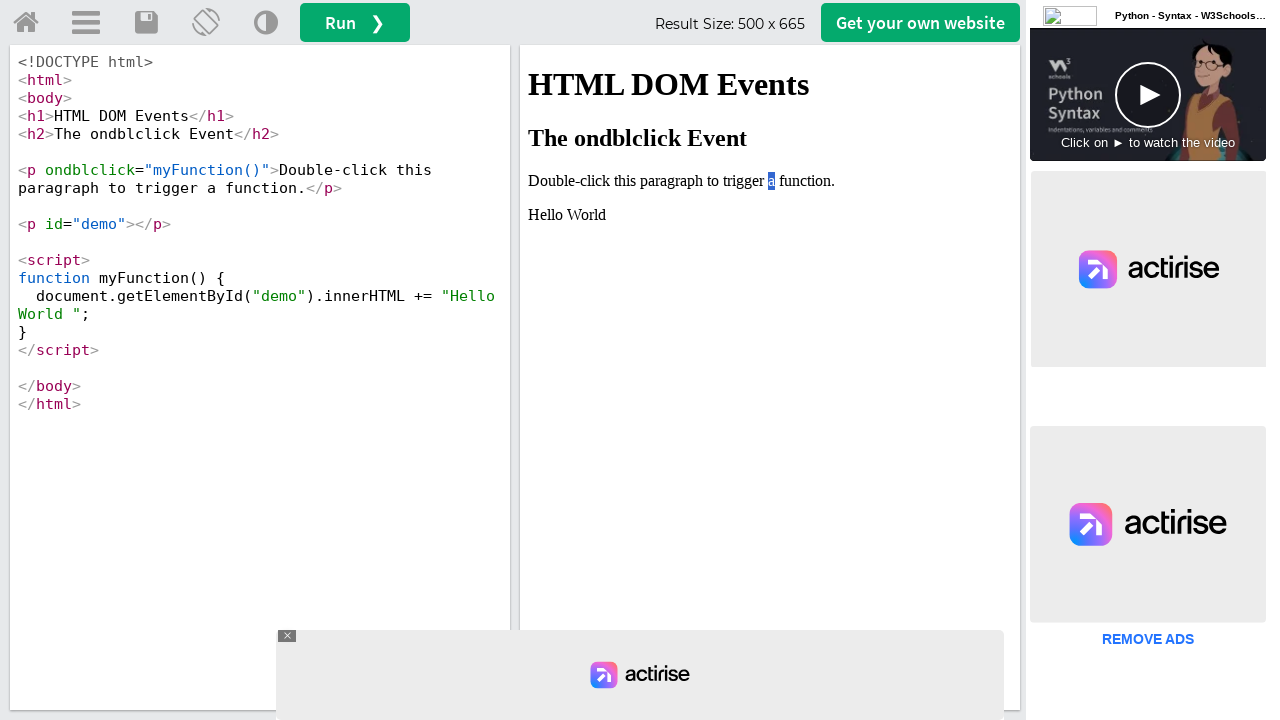

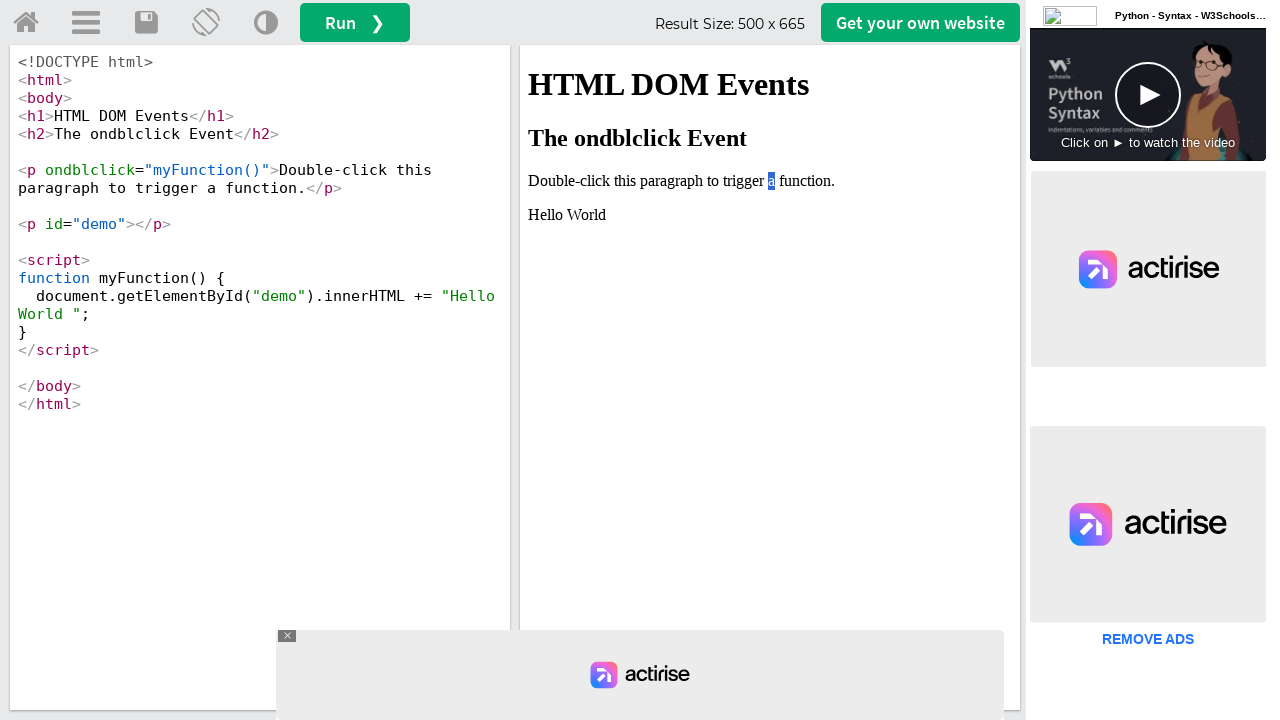